Tests clicking Cancel on the confirmation alert and verifies the result message

Starting URL: https://demoqa.com/alerts

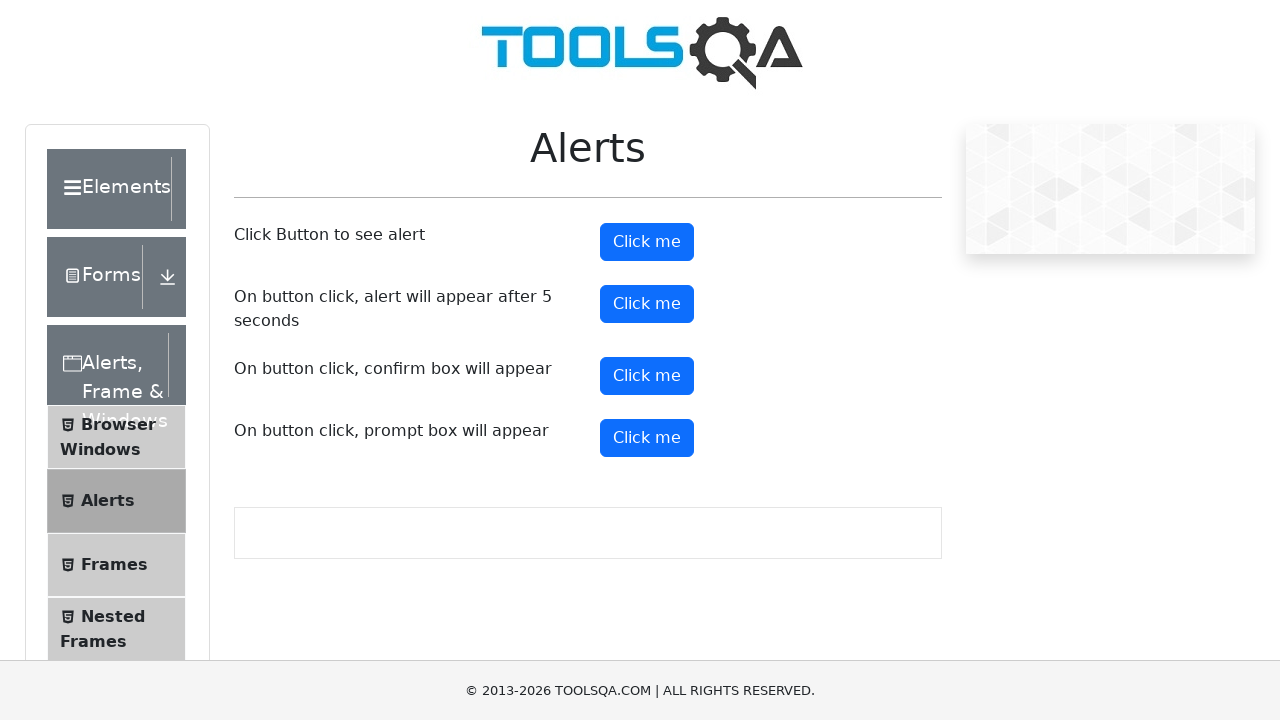

Set up dialog handler to dismiss the confirmation alert
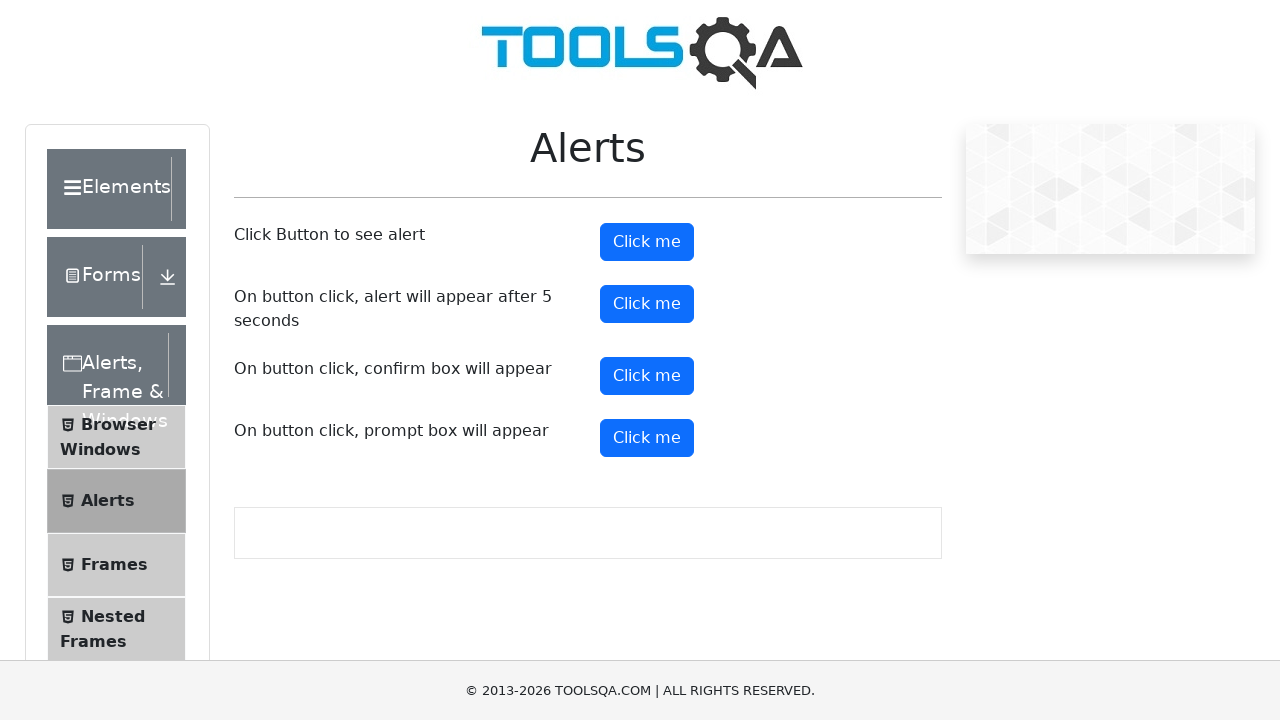

Clicked the confirmation alert button at (647, 376) on #confirmButton
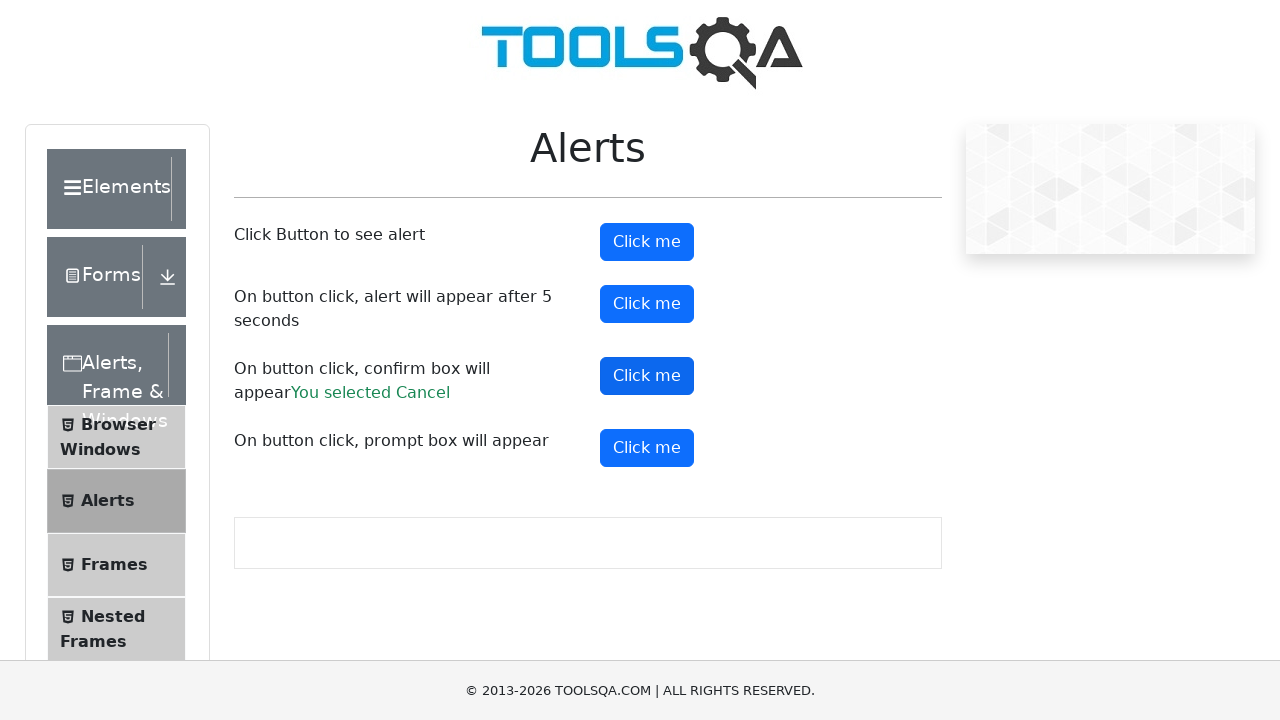

Confirmation result message loaded
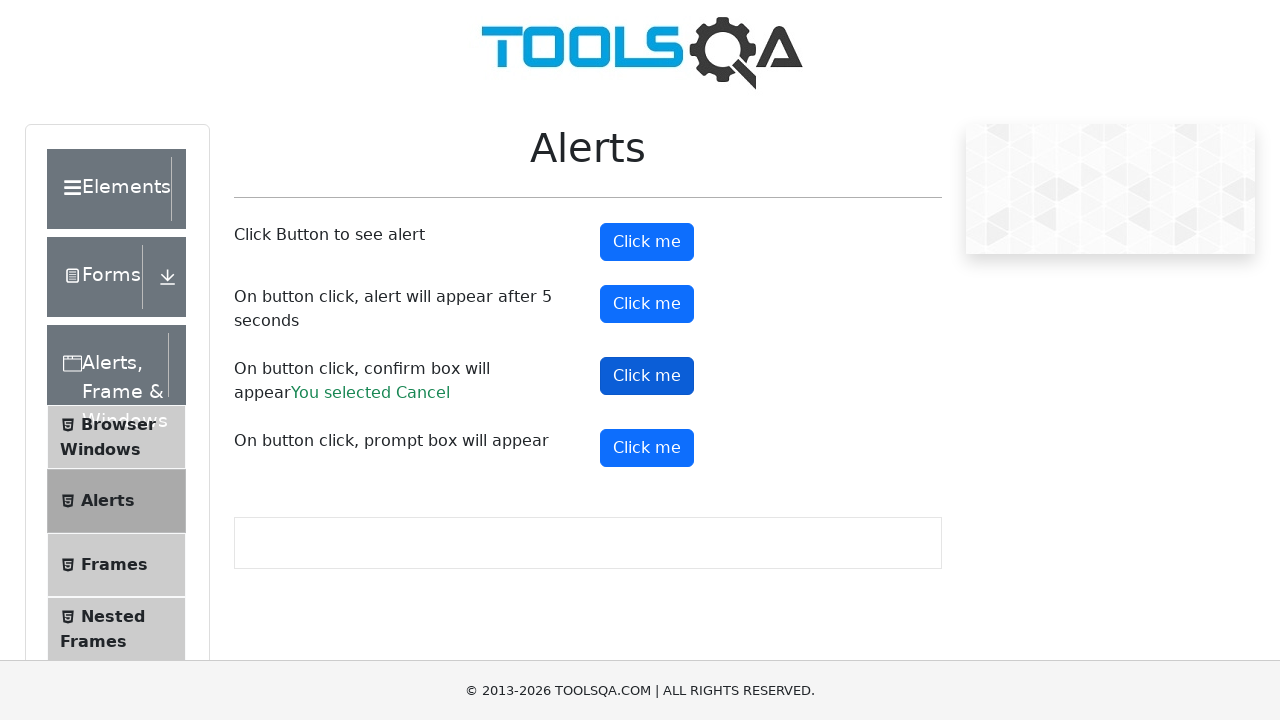

Retrieved confirmation result text
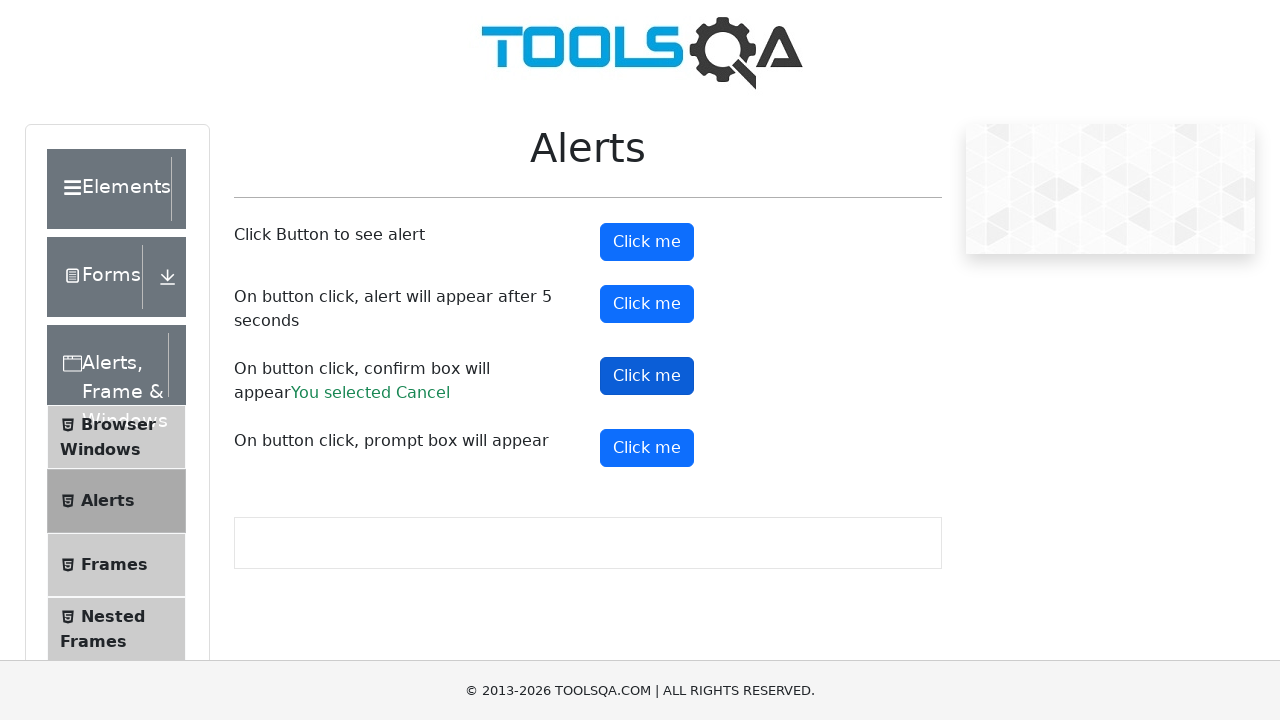

Verified result text is 'You selected Cancel'
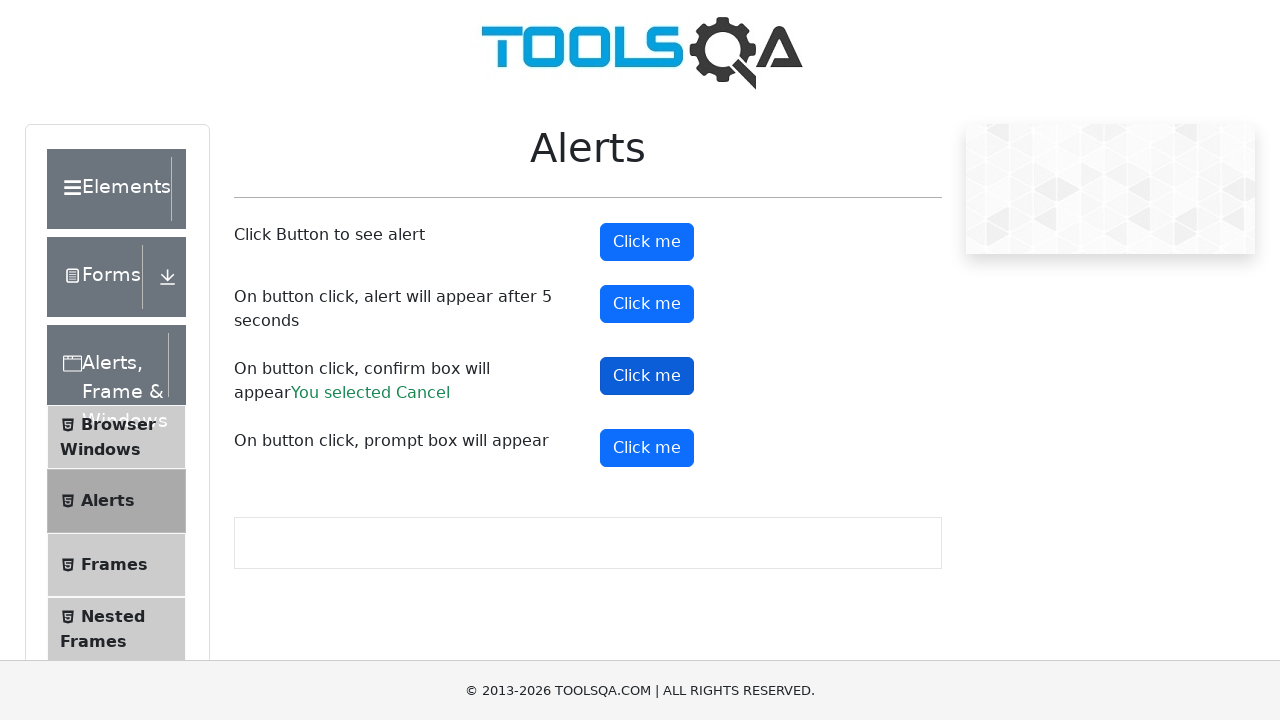

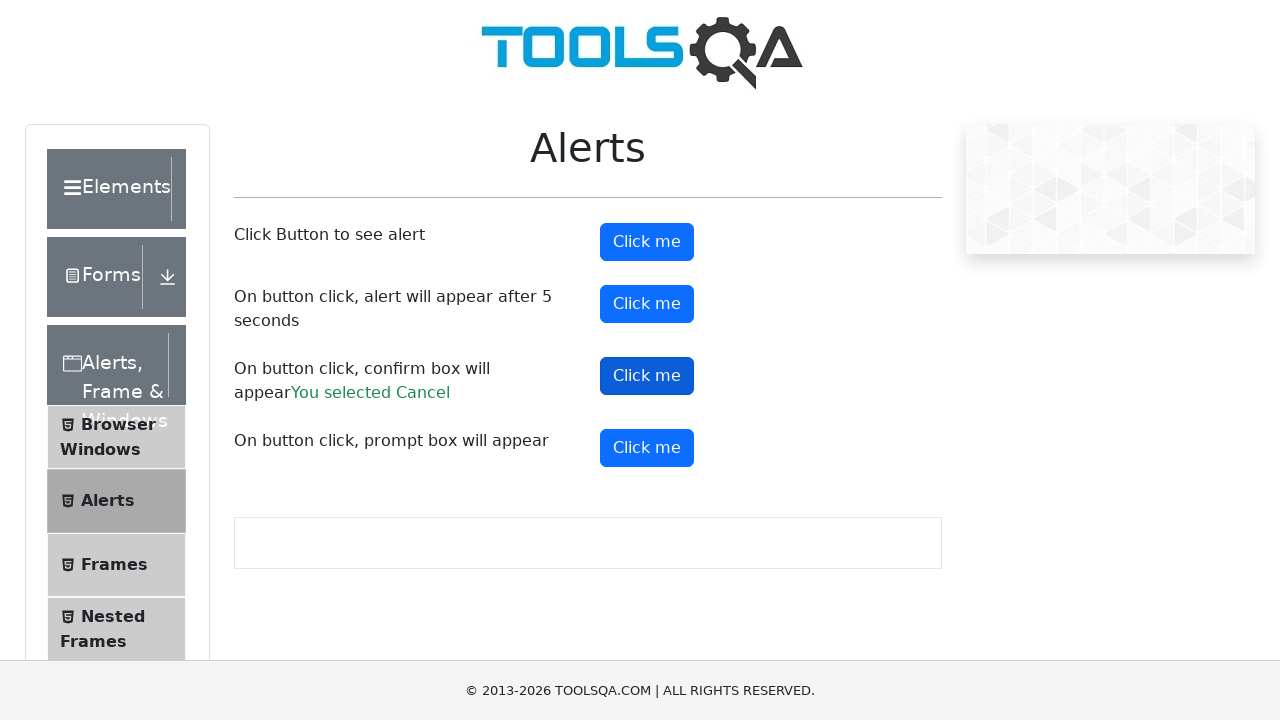